Tests calculator multiplication functionality by clicking 3 × 3 and verifying the result equals 9

Starting URL: https://testpages.eviltester.com/styled/apps/calculator.html

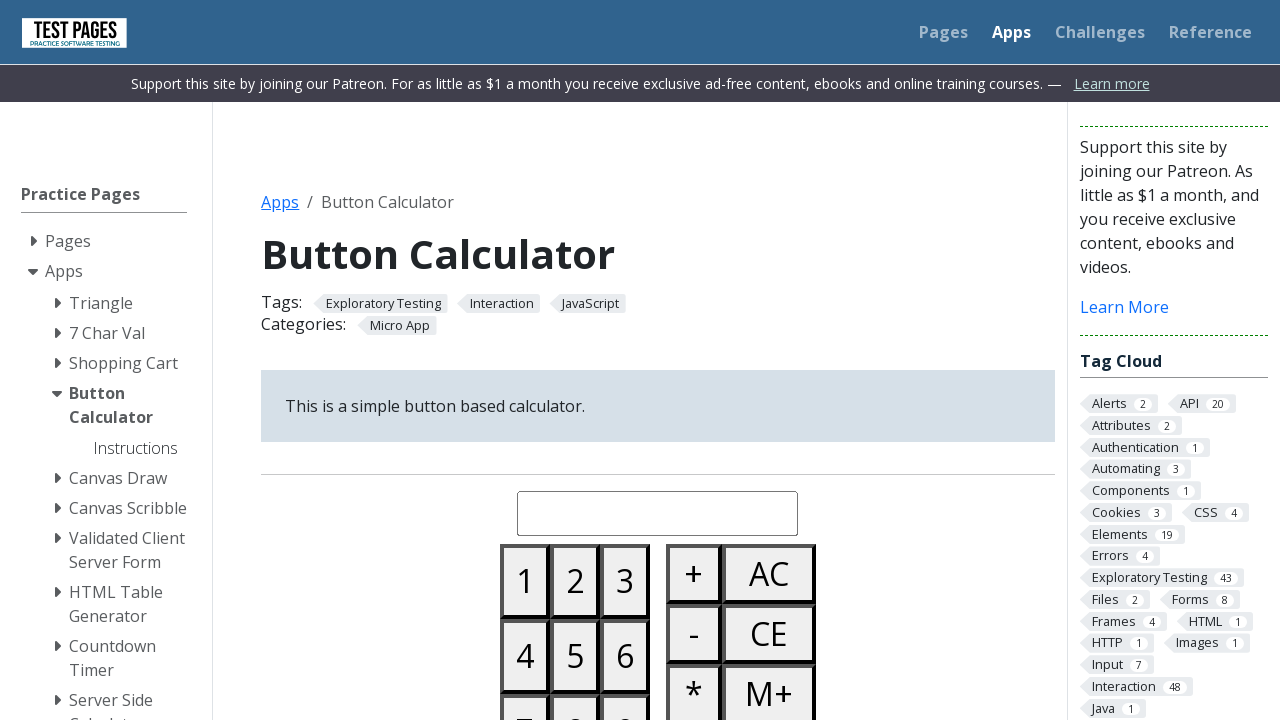

Clicked button 3 at (625, 581) on #button03
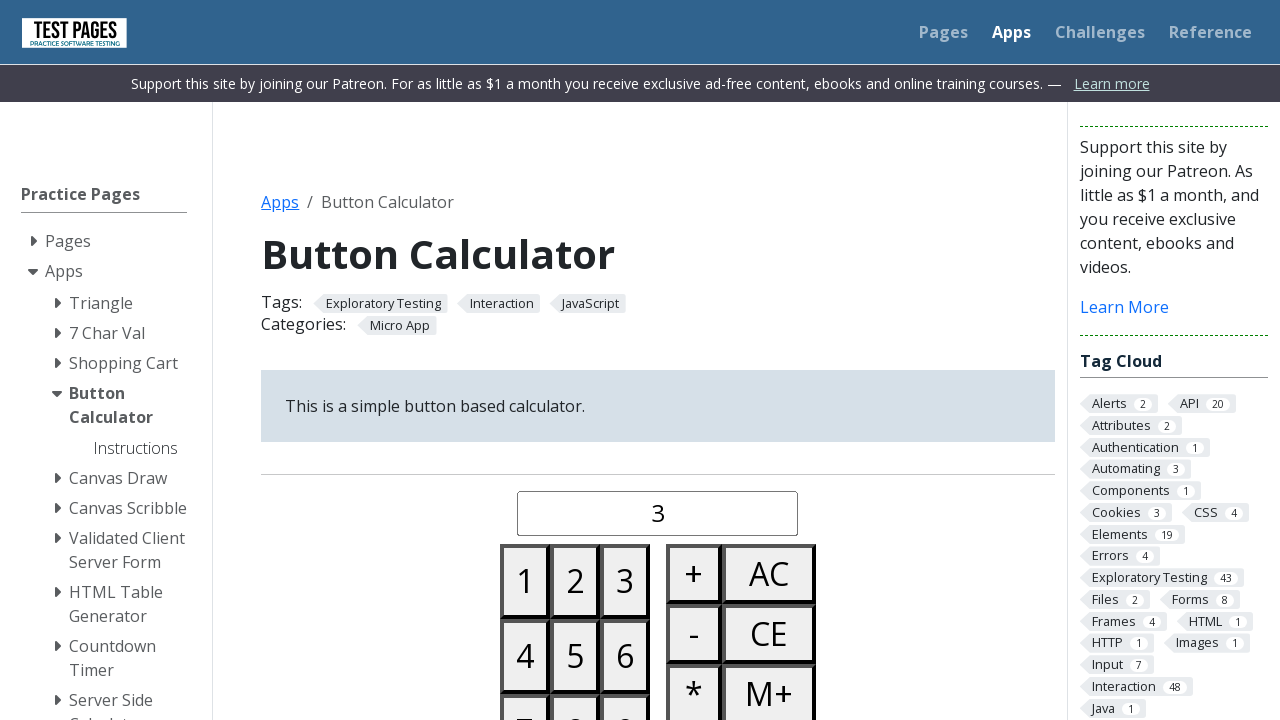

Clicked multiply button at (694, 690) on #buttonmultiply
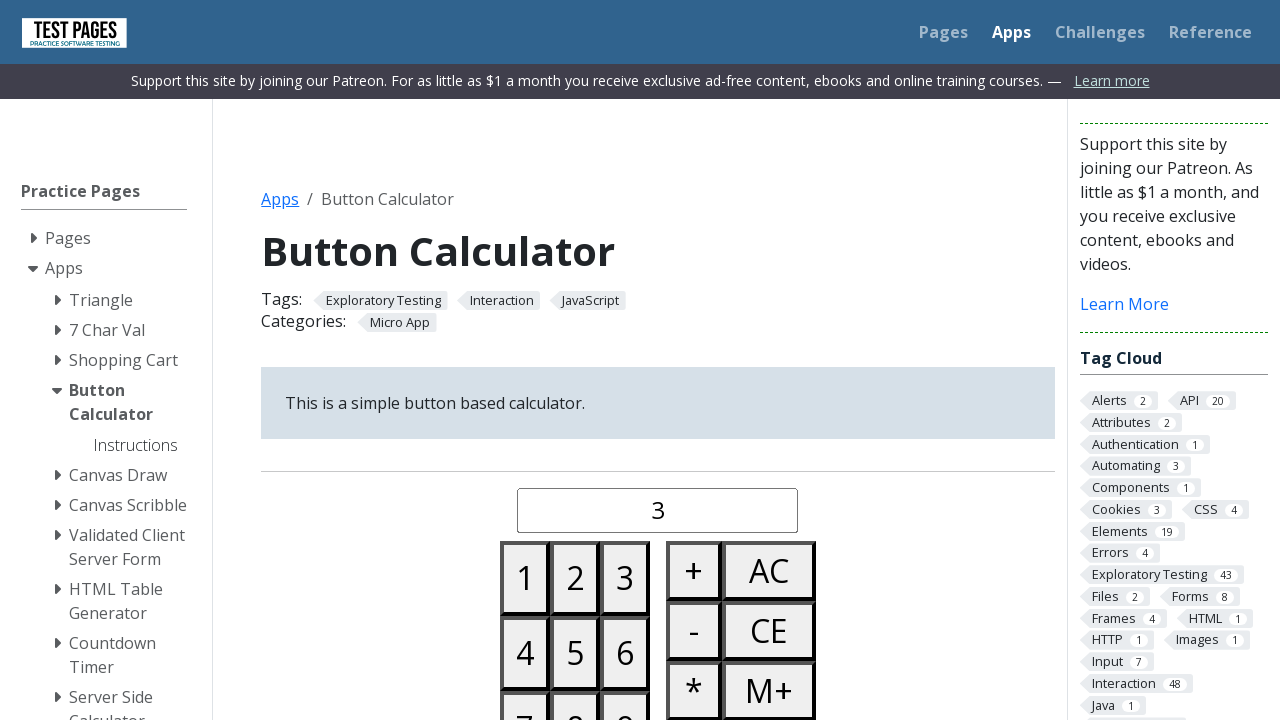

Clicked button 3 at (625, 578) on #button03
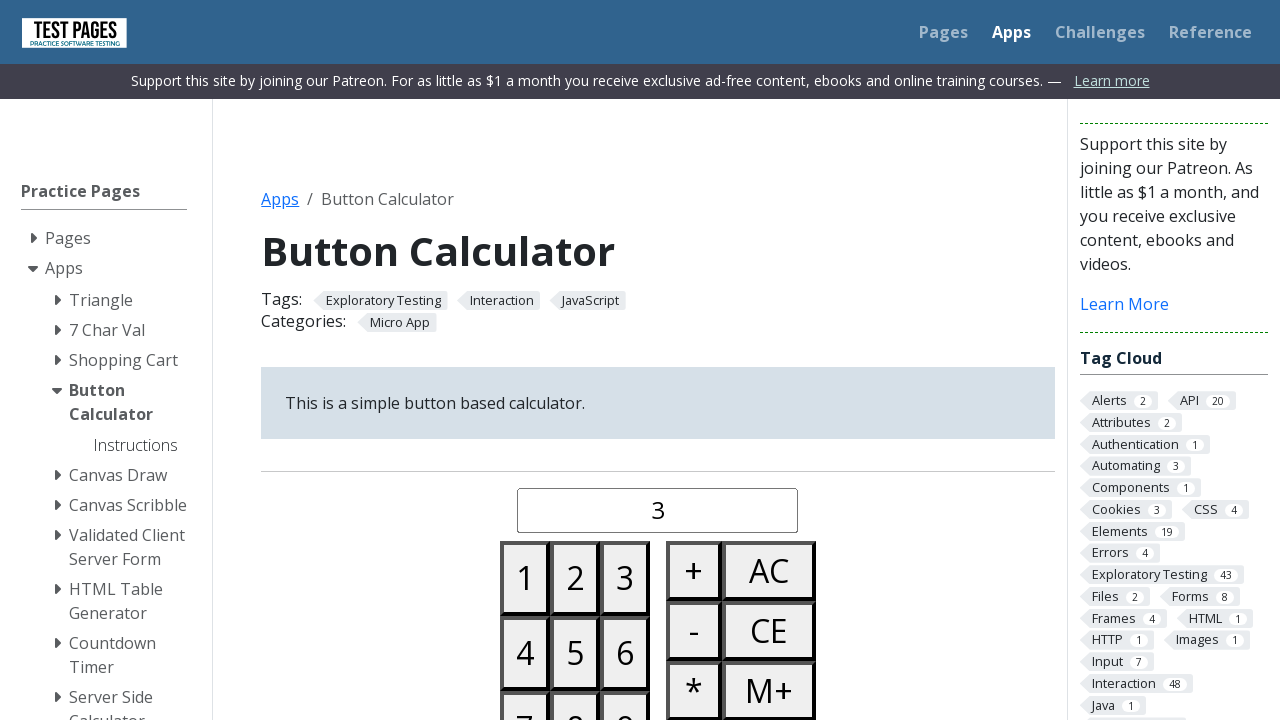

Clicked equals button at (694, 360) on #buttonequals
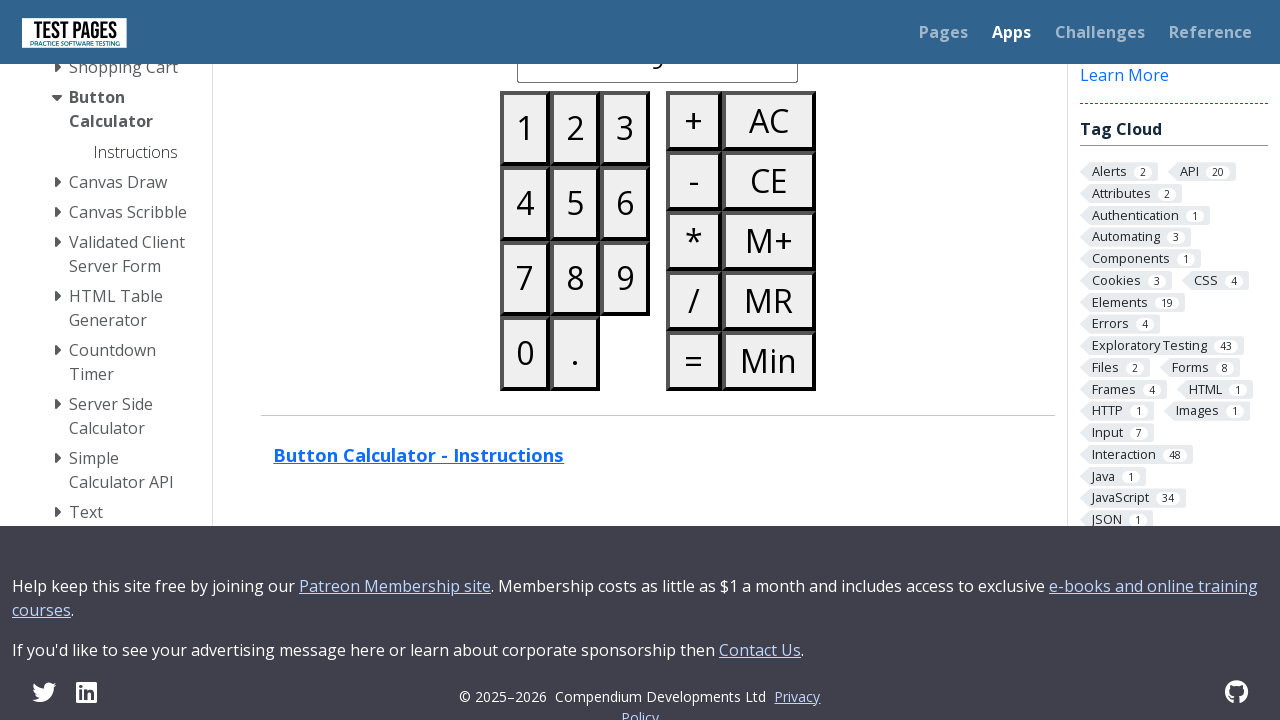

Verified calculator result displays 9
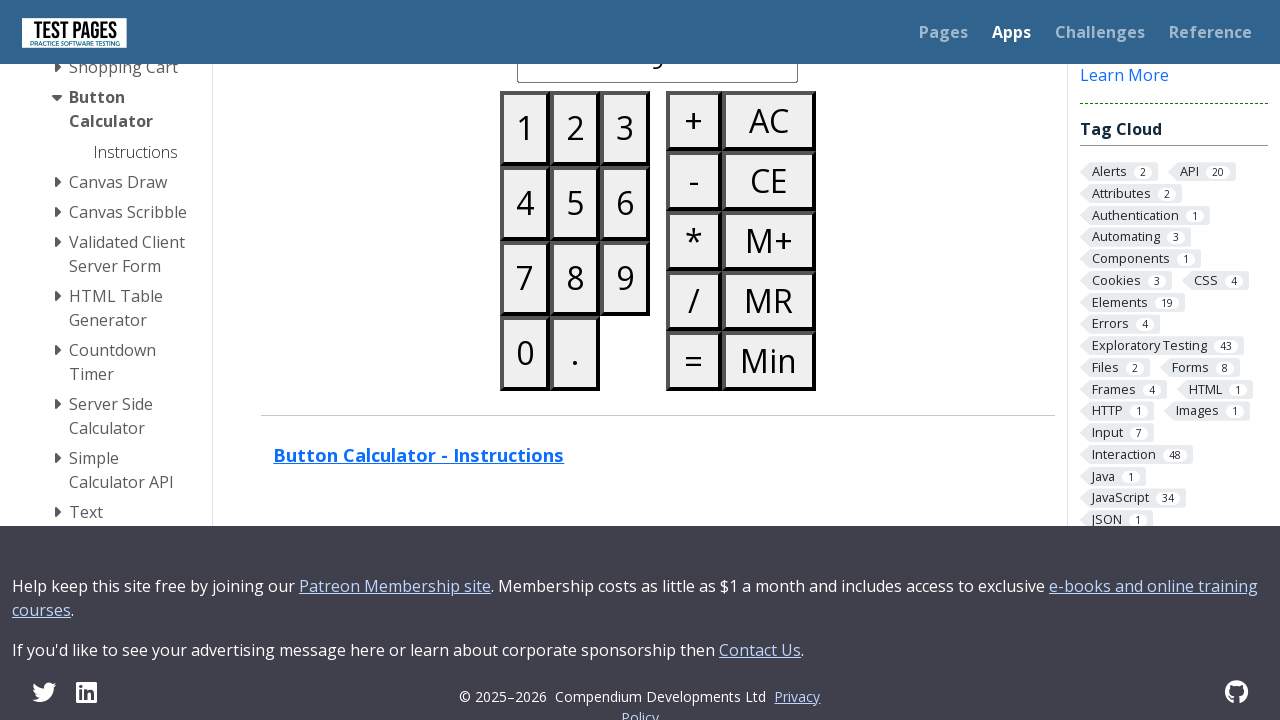

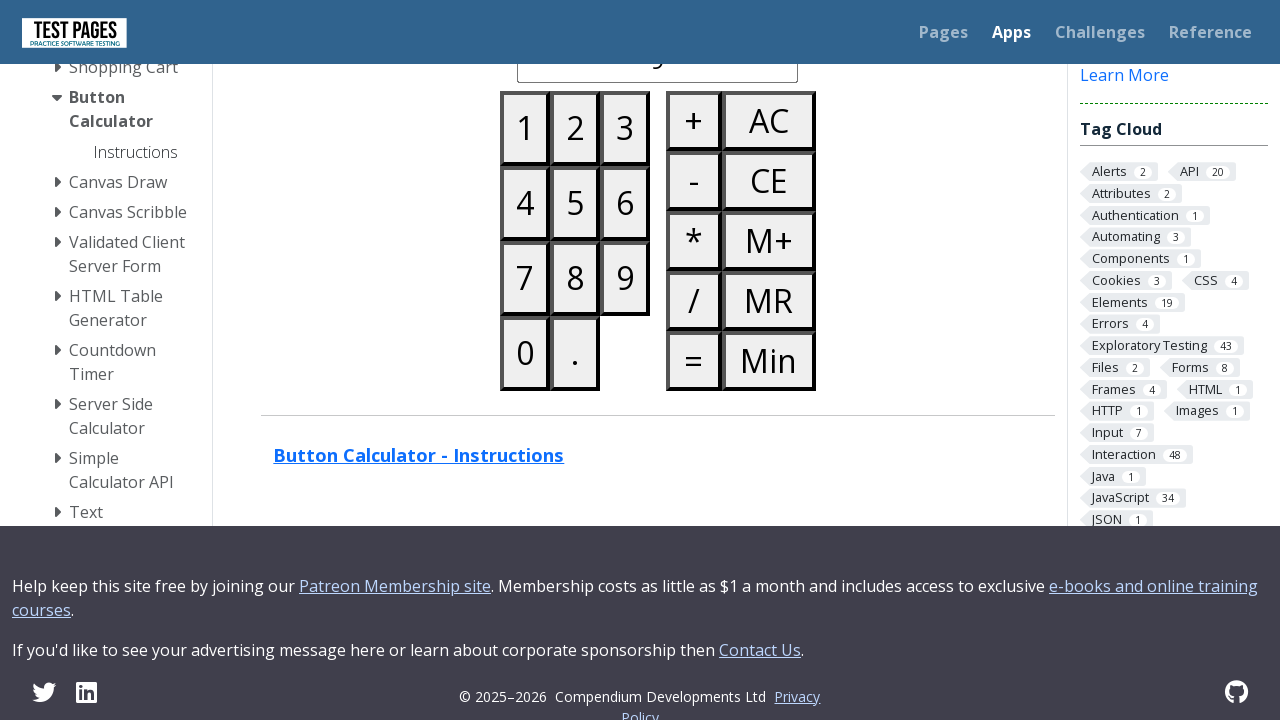